Tests dropdown functionality without select tags by opening dropdown menus and selecting specific options through iteration

Starting URL: https://syntaxprojects.com/no-select-tag-dropdown-demo-homework.php

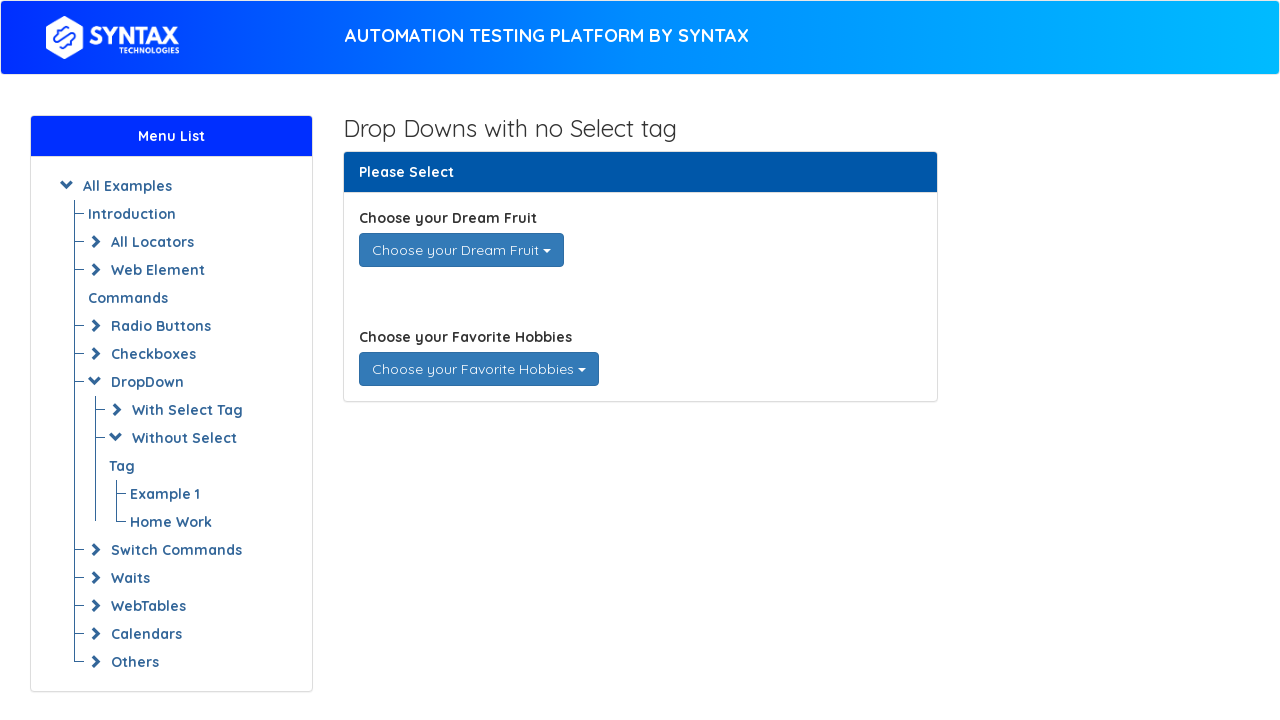

Clicked on 'Choose Your Dream Fruit' dropdown to open it at (461, 250) on #dream_fruits
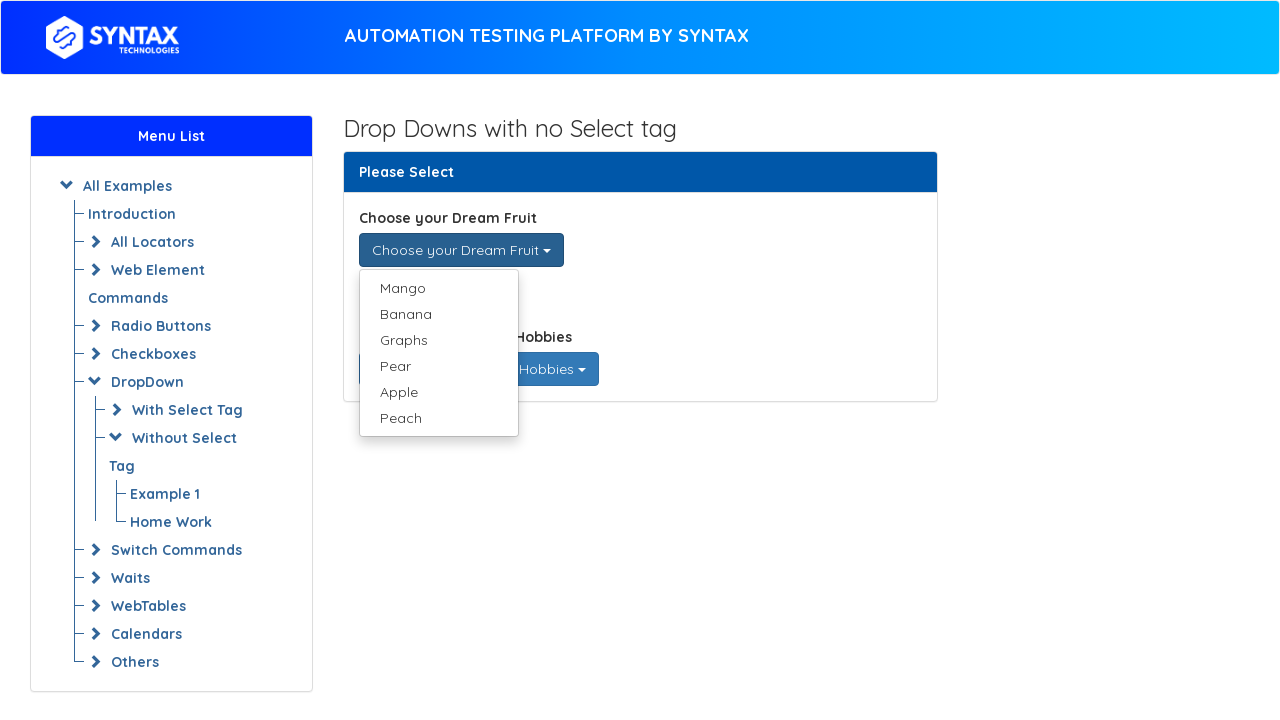

Retrieved all options from dream fruits dropdown menu
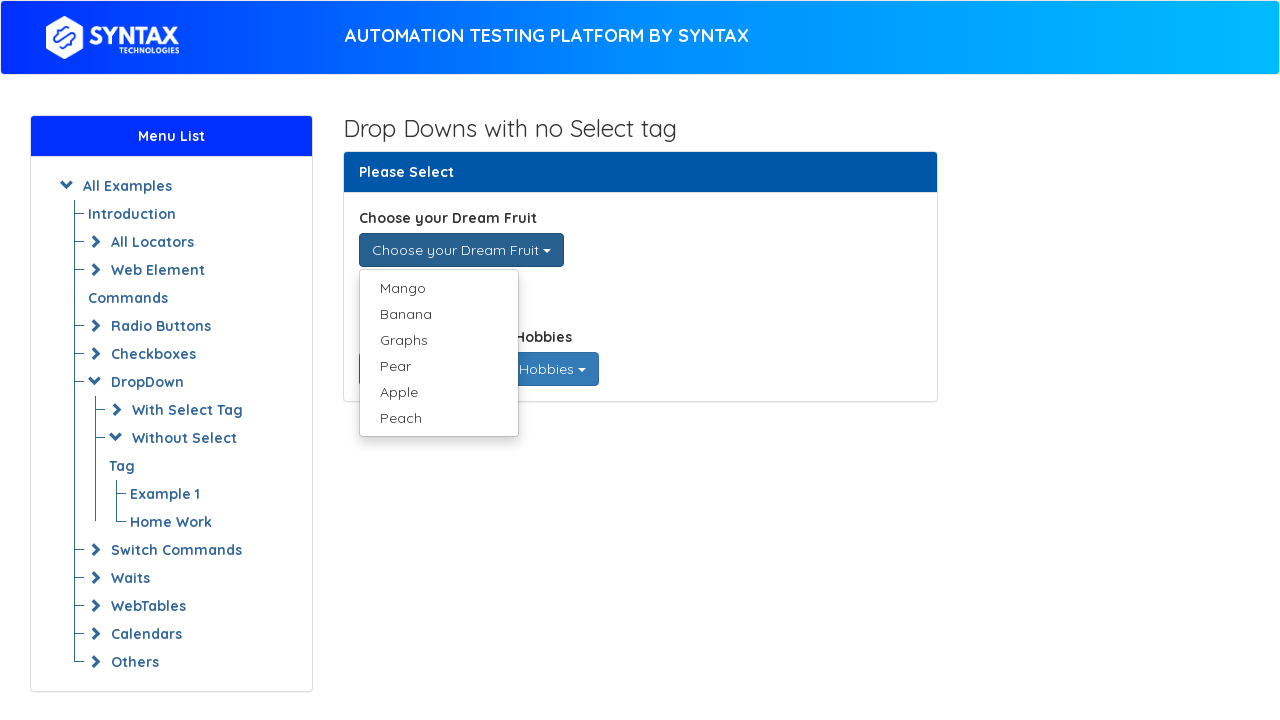

Selected 'Mango' from dream fruits dropdown at (438, 288) on .single-dropdown-menu li a >> nth=0
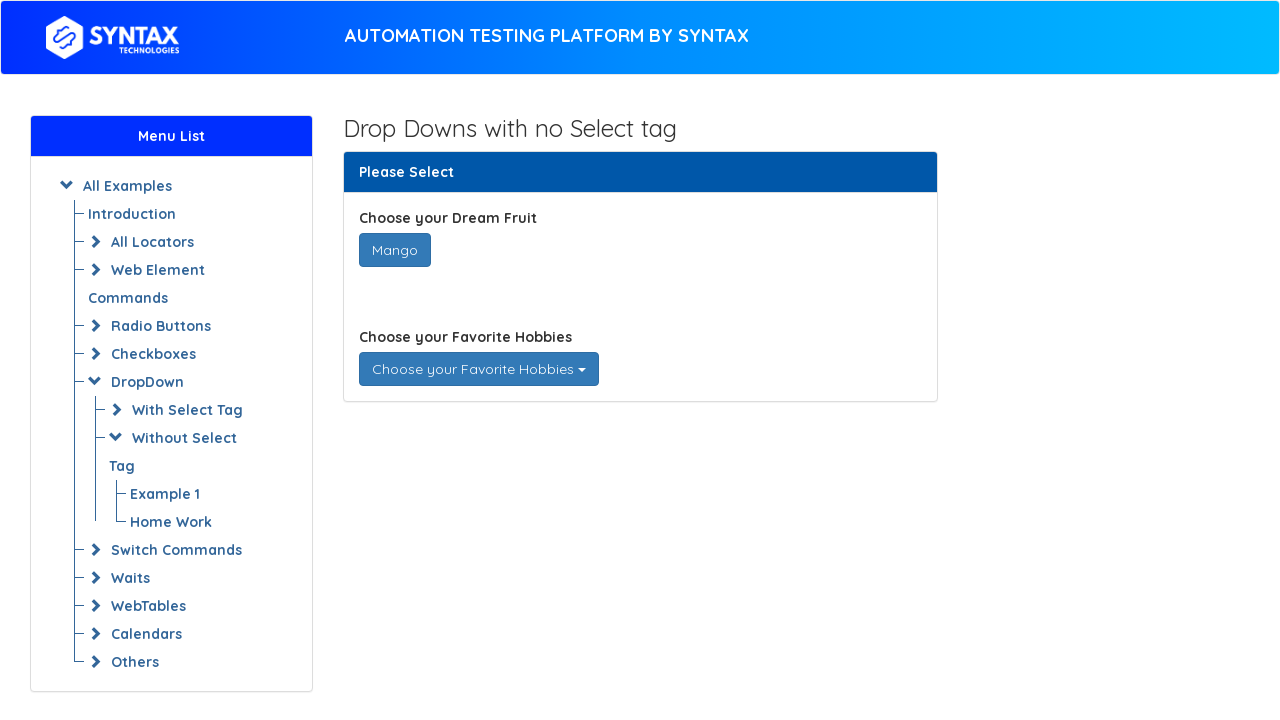

Clicked on 'Choose Your Favorite Hobby' dropdown to open it at (478, 369) on #favorite_hobbies
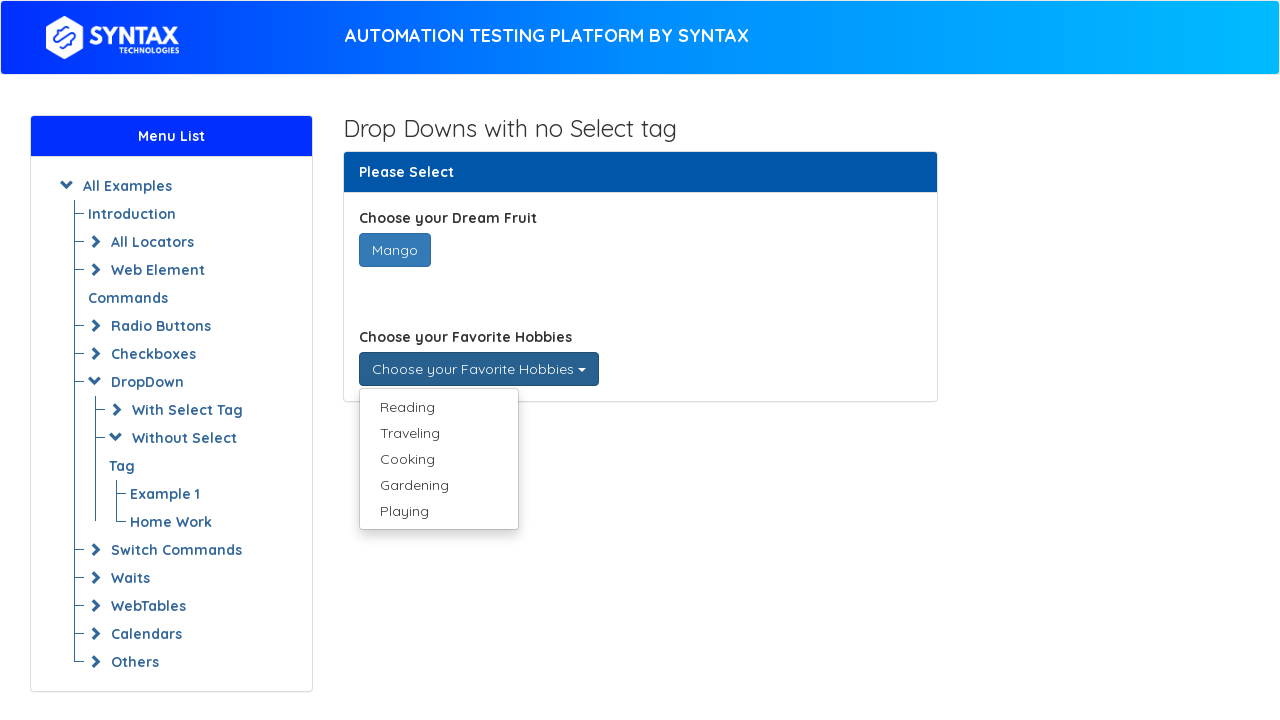

Retrieved all options from favorite hobbies dropdown menu
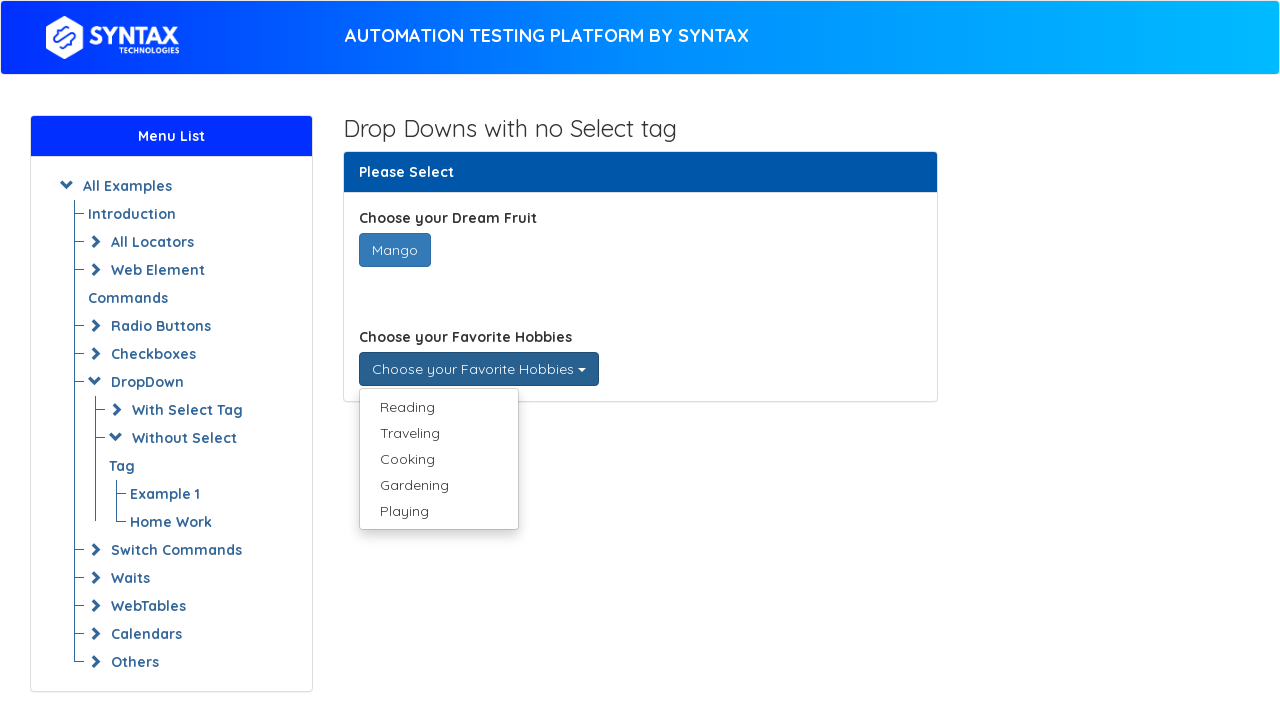

Selected 'Reading' from favorite hobbies dropdown at (438, 407) on .multi-dropdown-menu li a >> nth=0
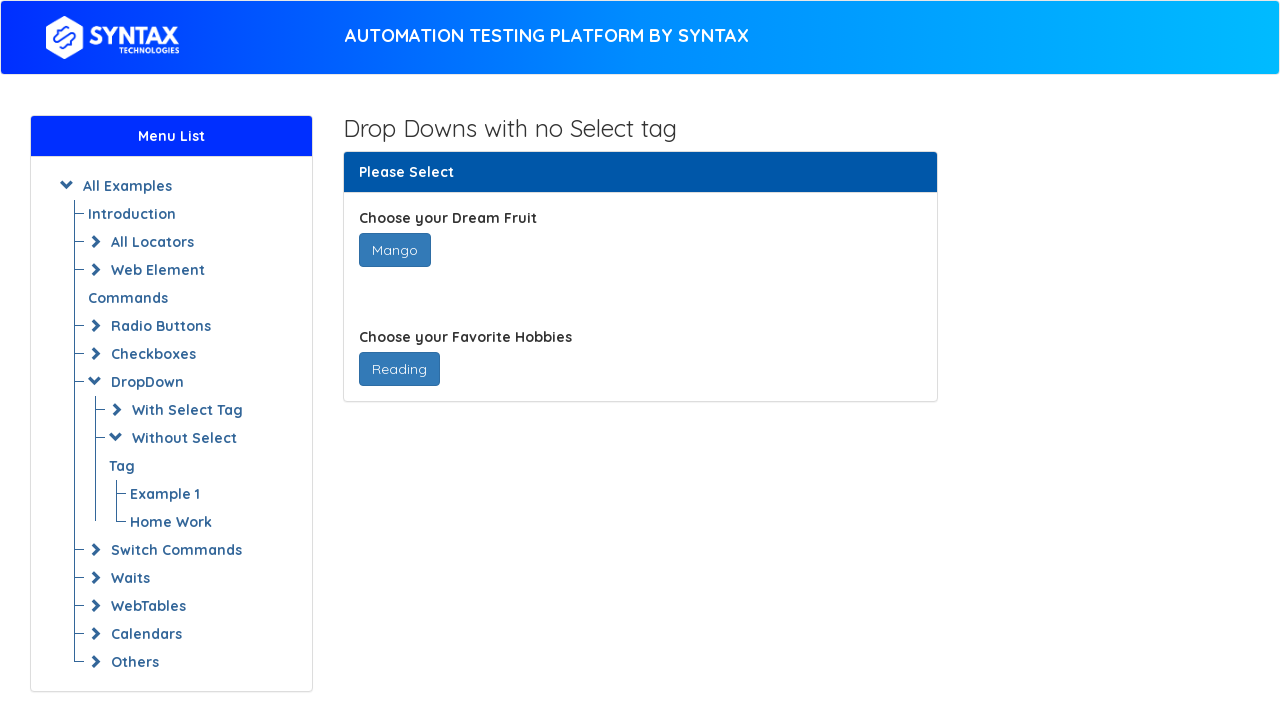

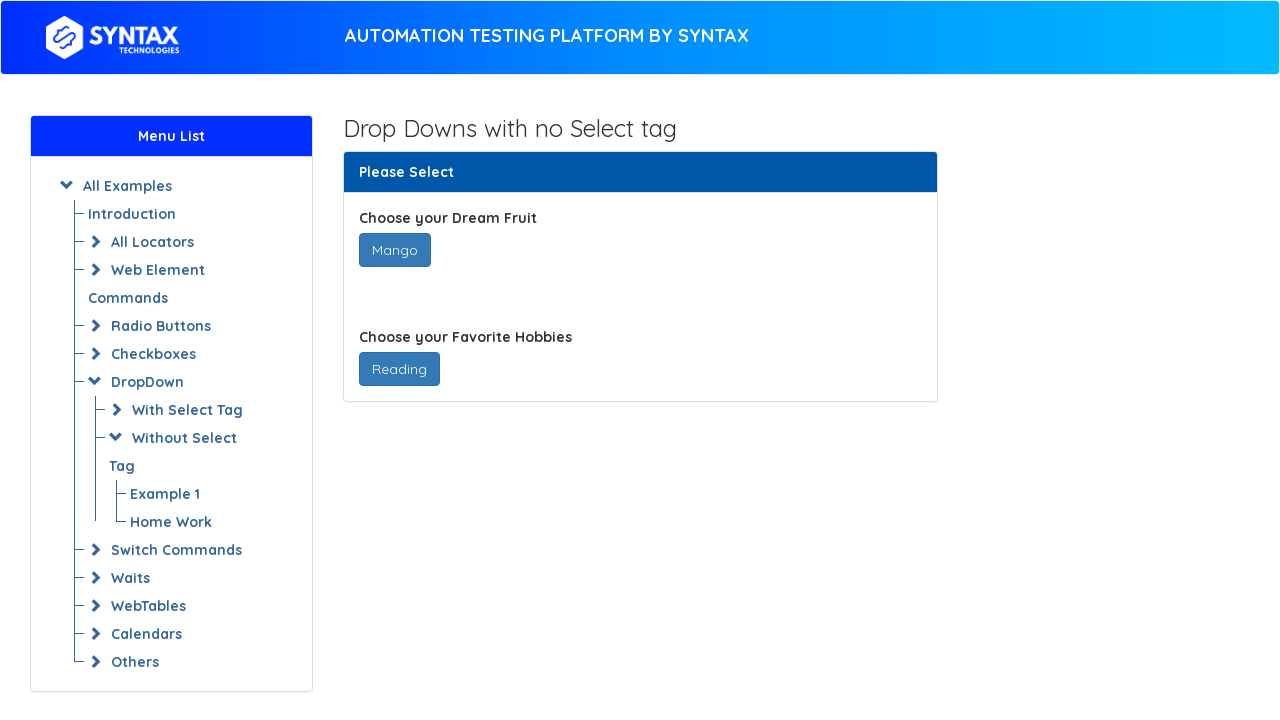